Tests form validation with name starting with special character, verifying name error appears

Starting URL: https://elenarivero.github.io/ejercicio3/index.html

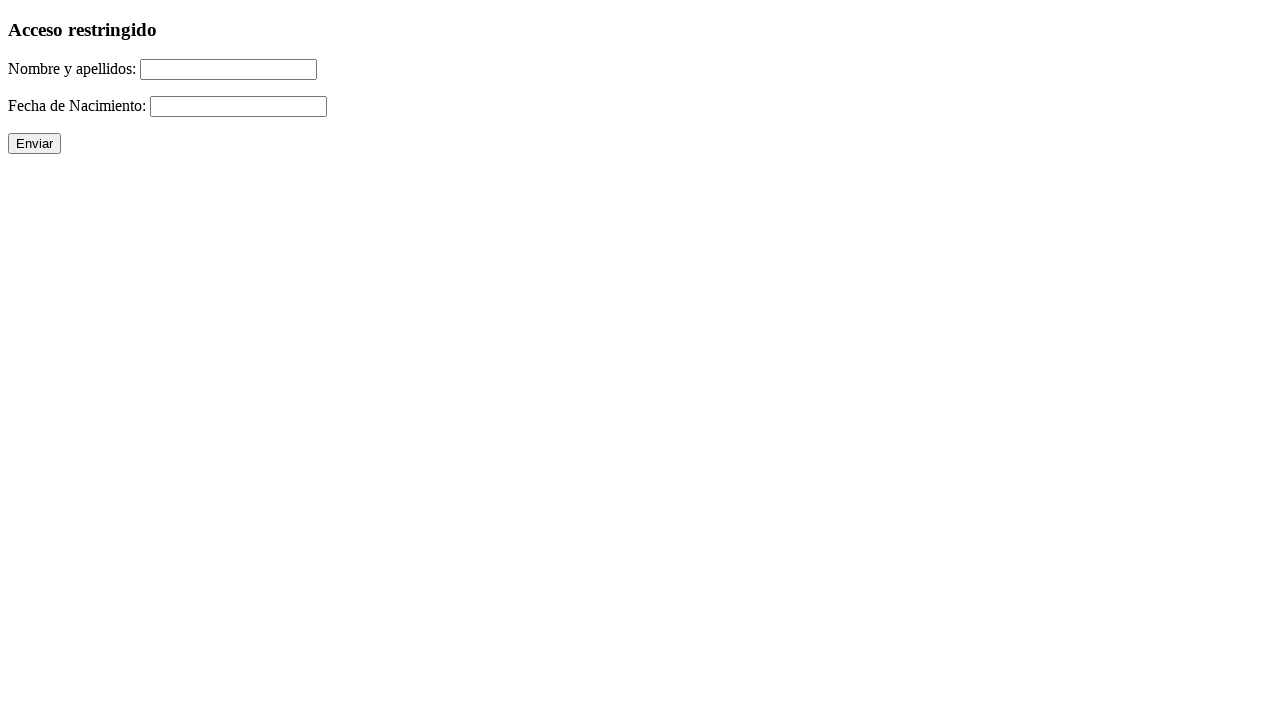

Filled name field with '@Raul' (starting with special character) on #nomap
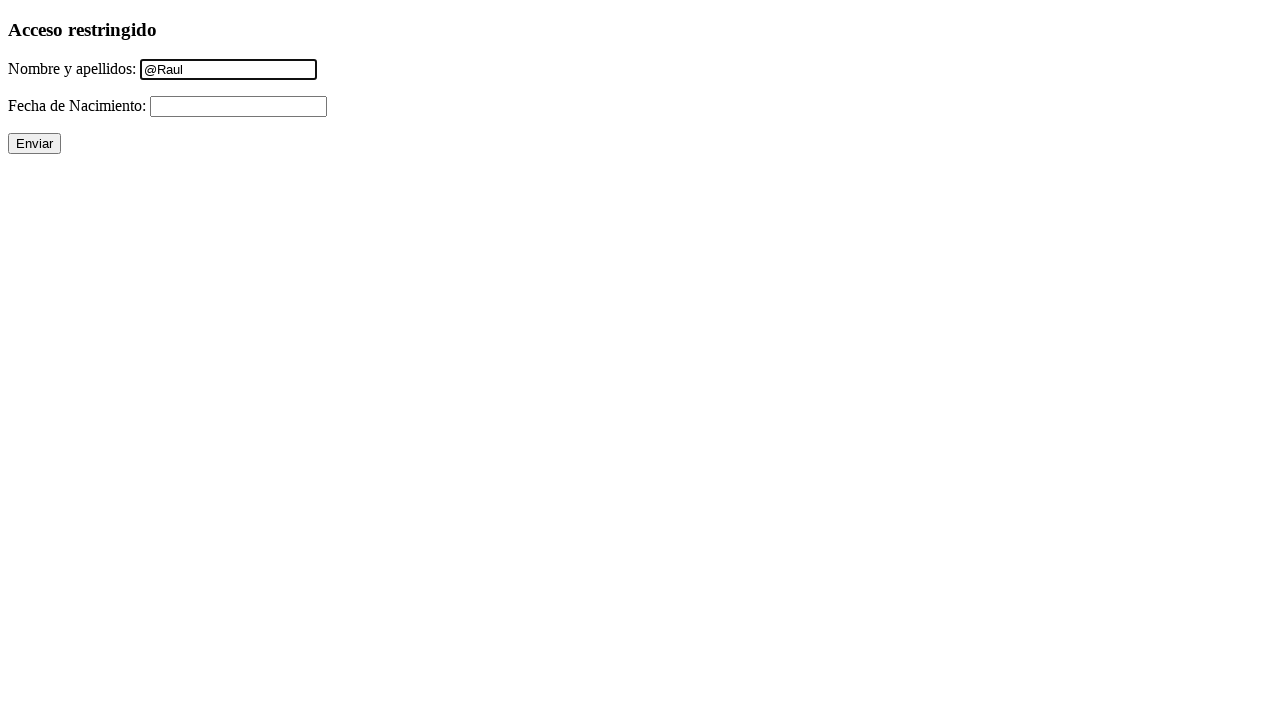

Filled date field with '02/11/2004' on #fecha
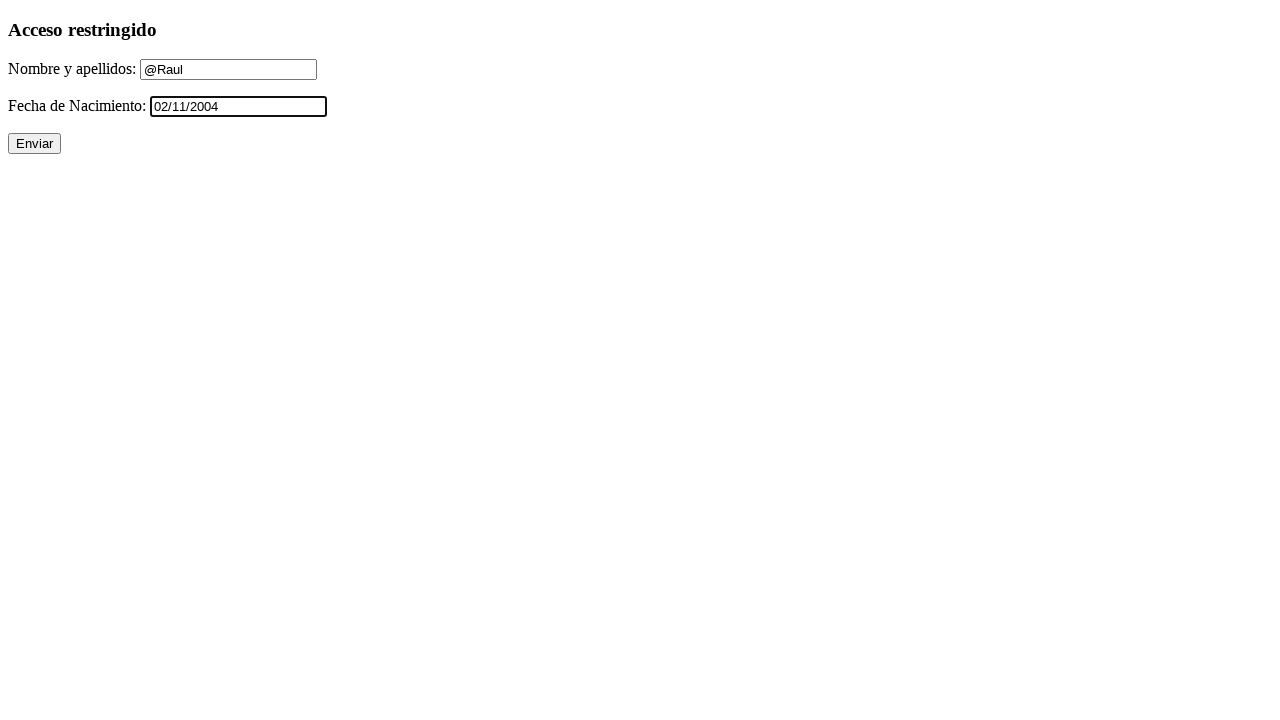

Clicked submit button at (34, 144) on xpath=//p/input[@type='submit']
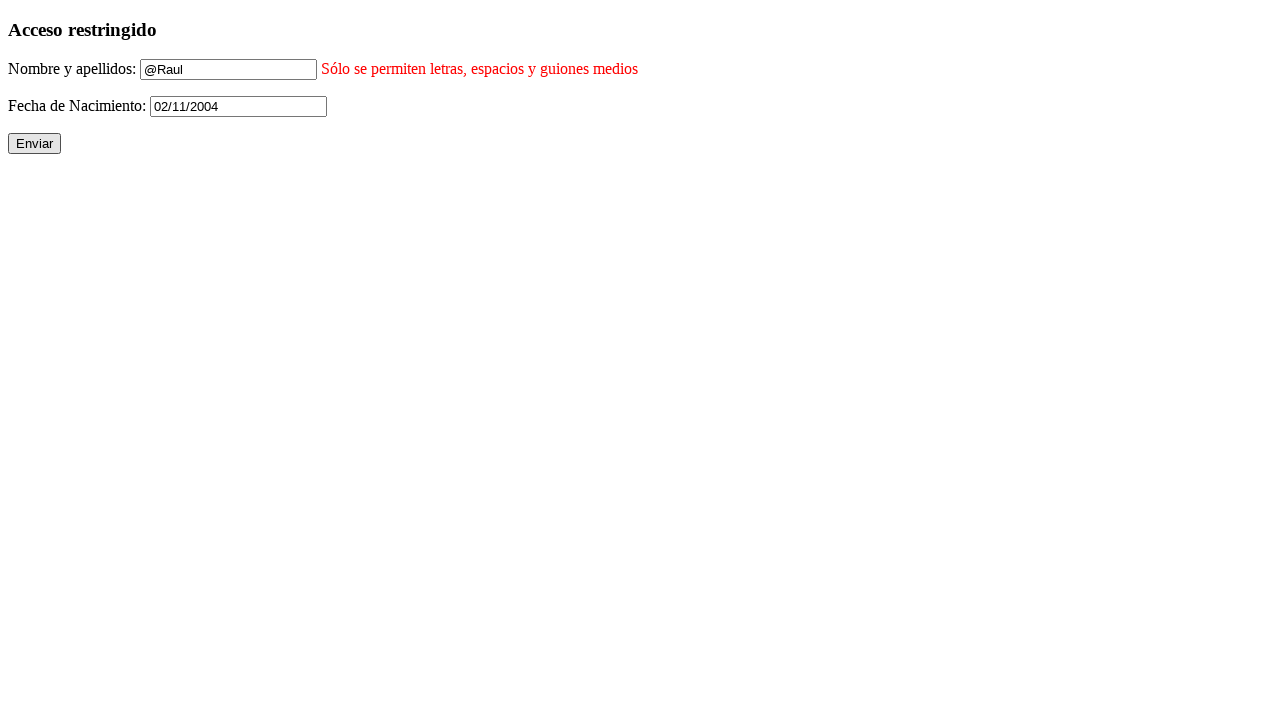

Name error message appeared, validating form rejects names starting with special characters
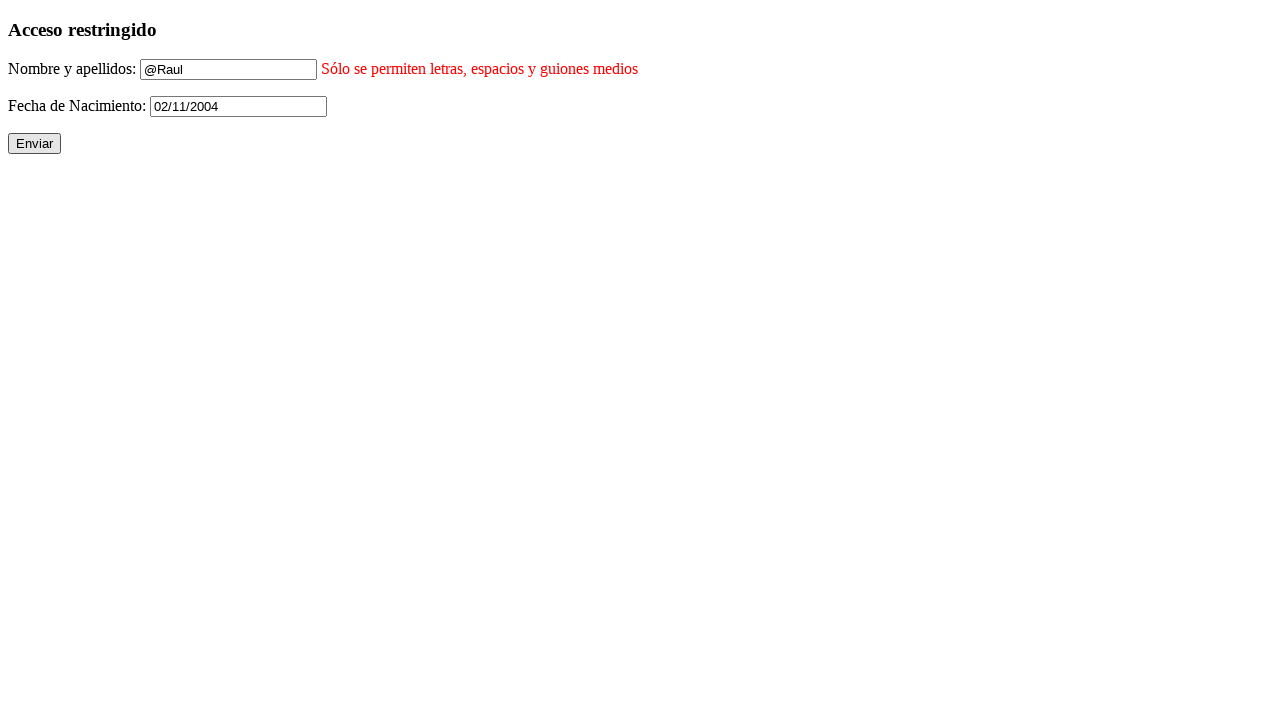

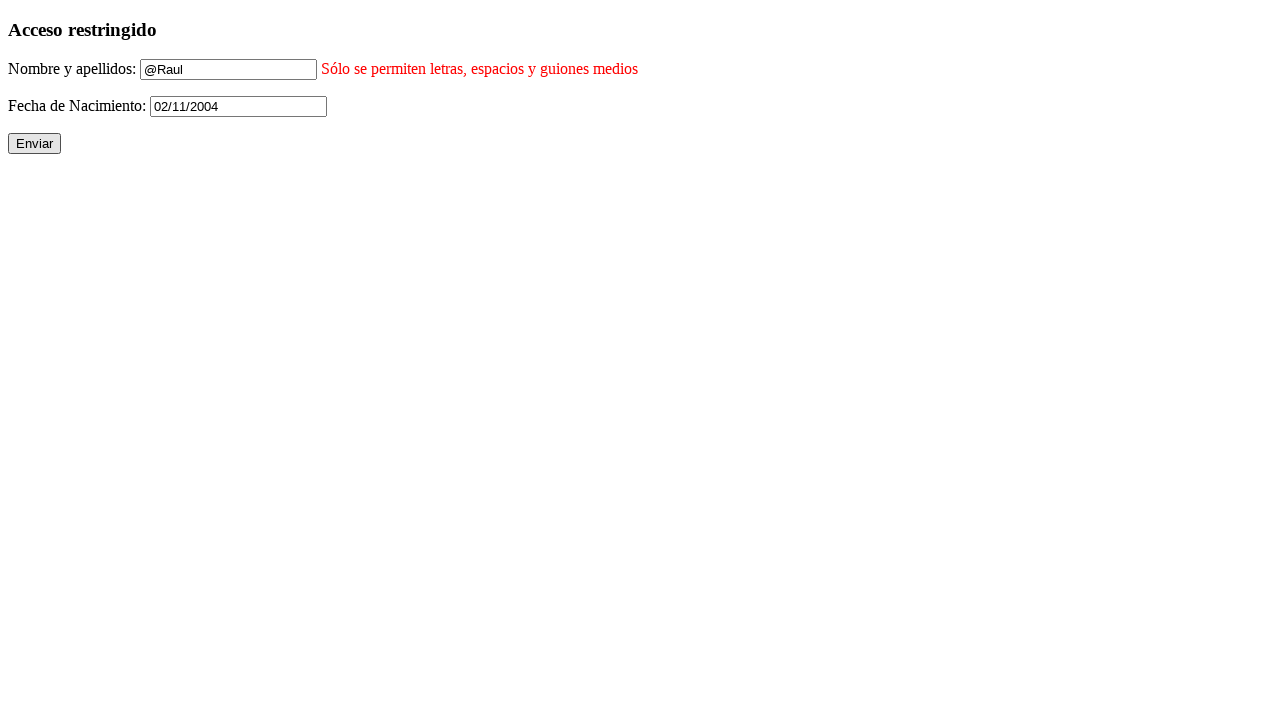